Calculates the sum of two numbers displayed on the page, selects the result from a dropdown menu, and submits the form

Starting URL: http://suninjuly.github.io/selects2.html

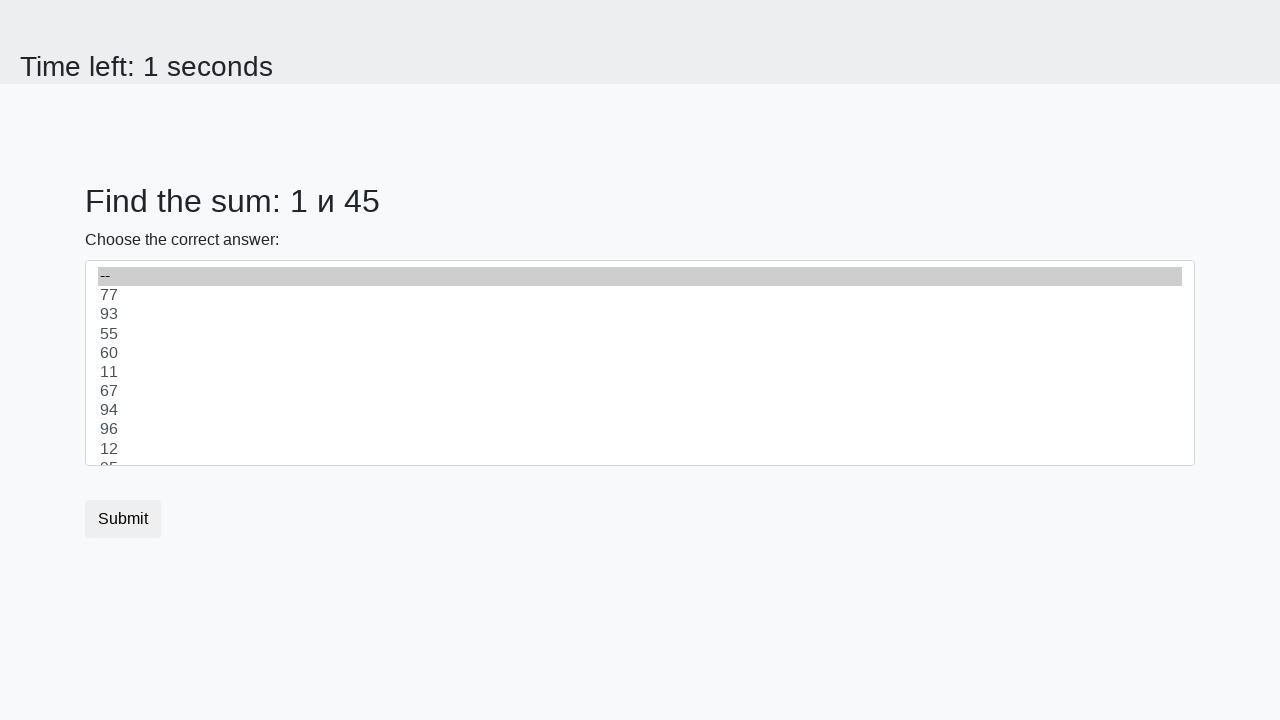

Retrieved first number from #num1 element
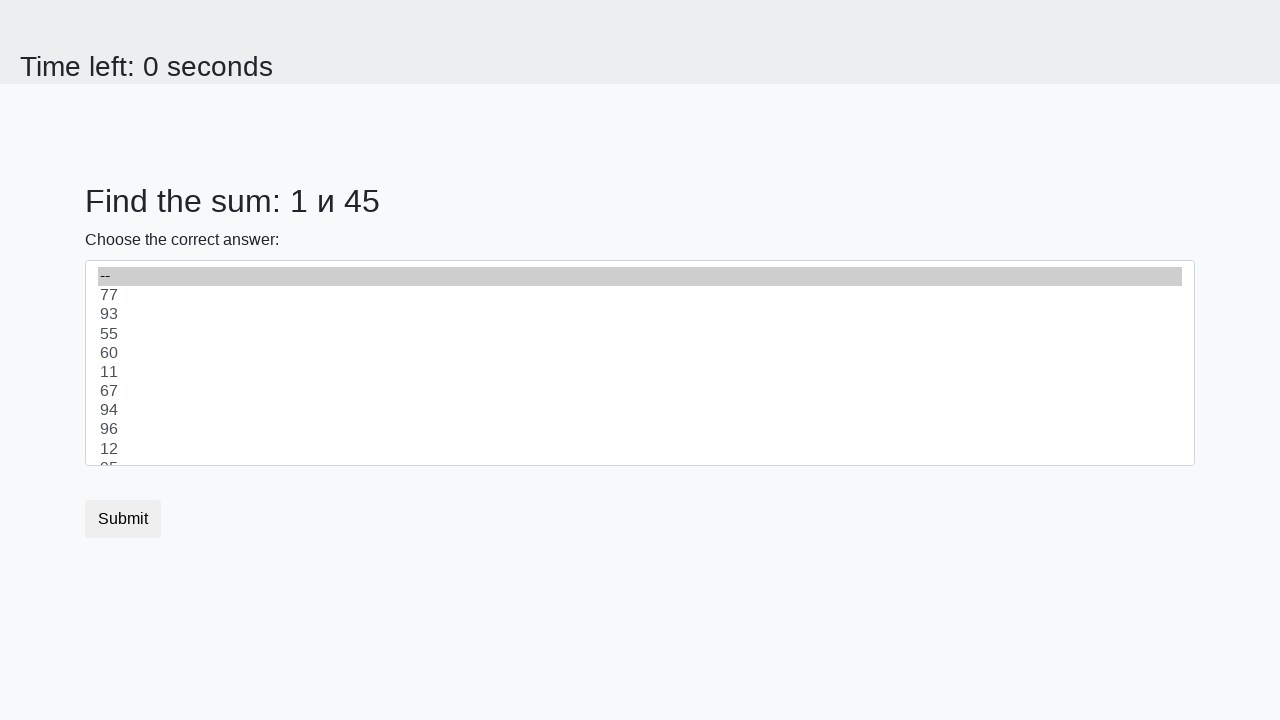

Retrieved second number from #num2 element
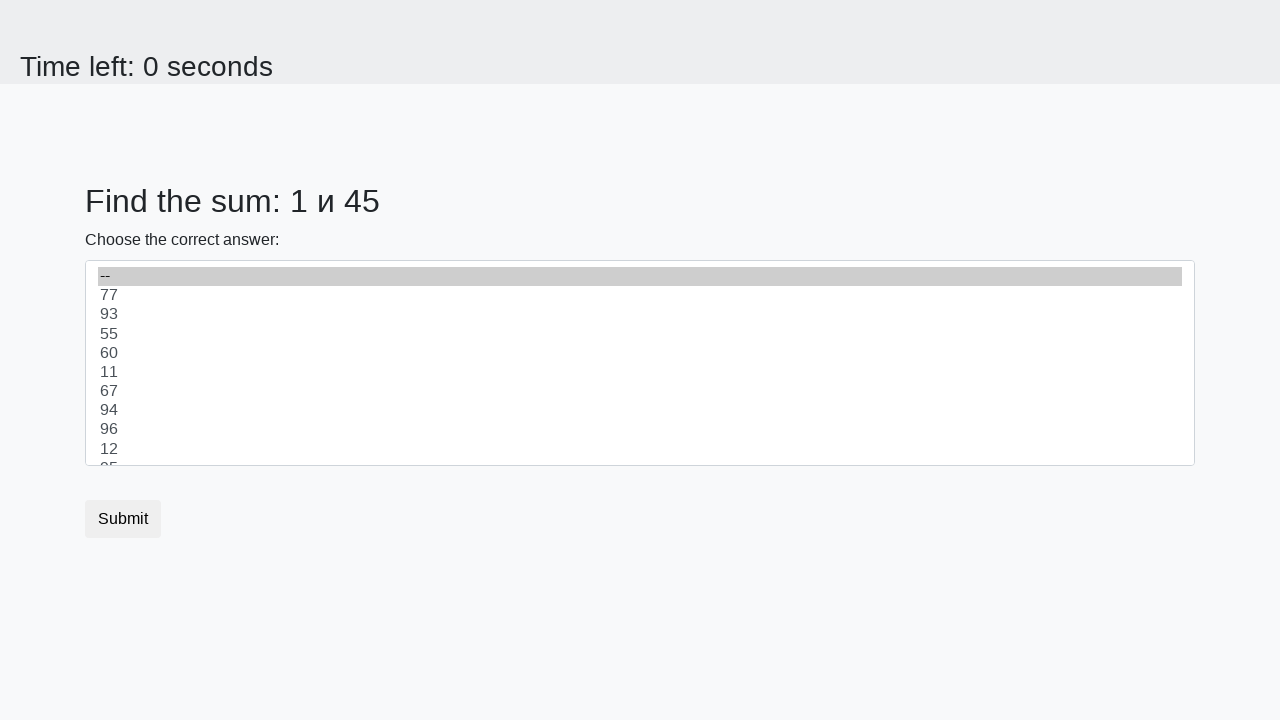

Calculated sum: 1 + 45 = 46
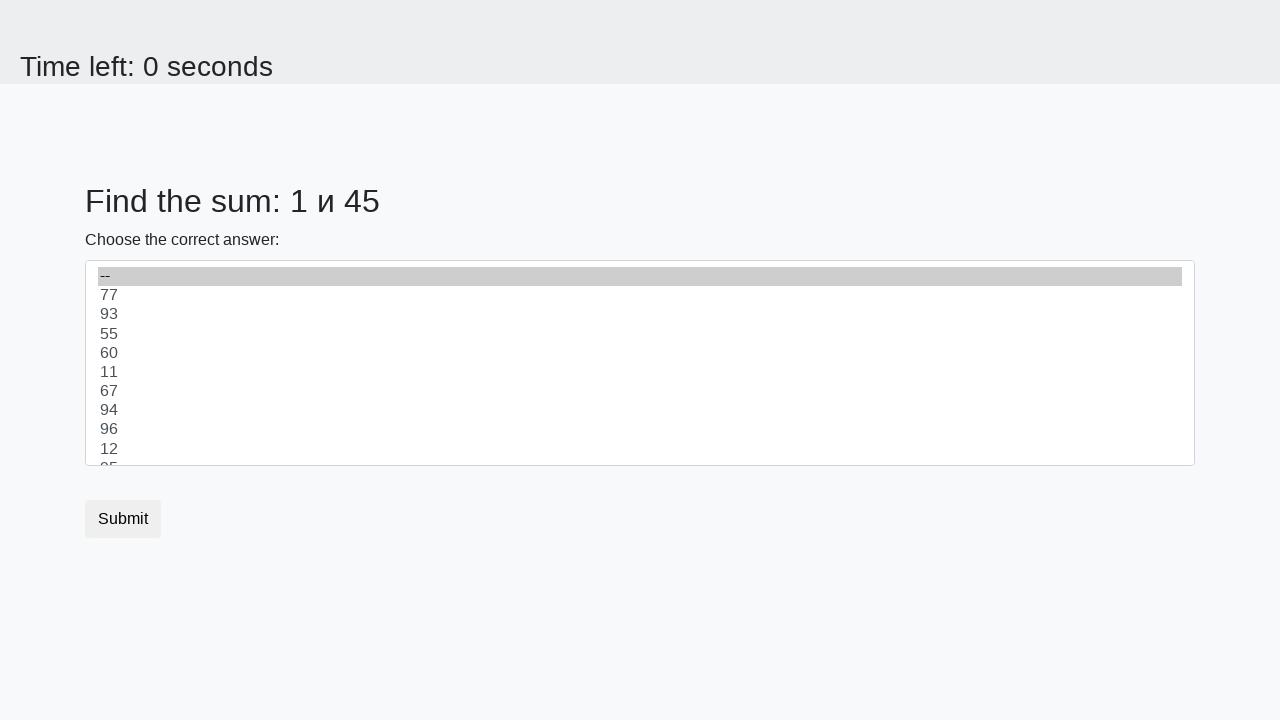

Clicked on the select dropdown menu at (640, 363) on select
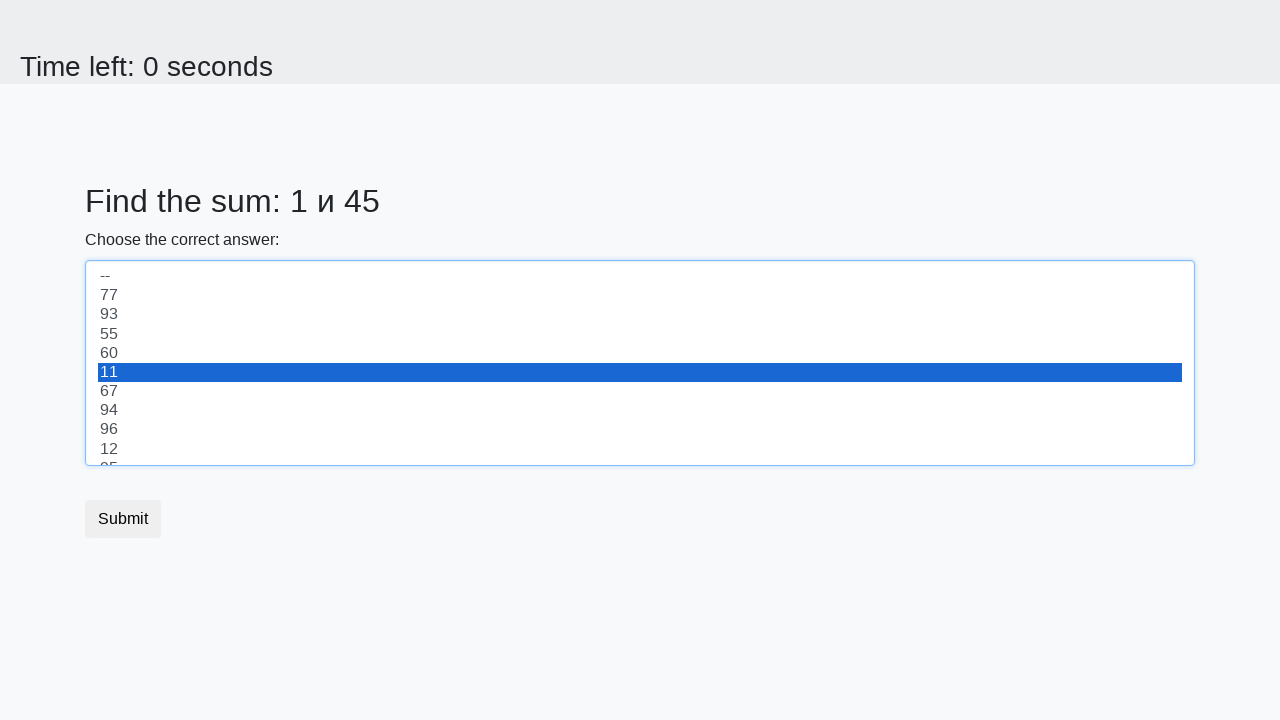

Selected value '46' from dropdown at (640, 363) on [value='46']
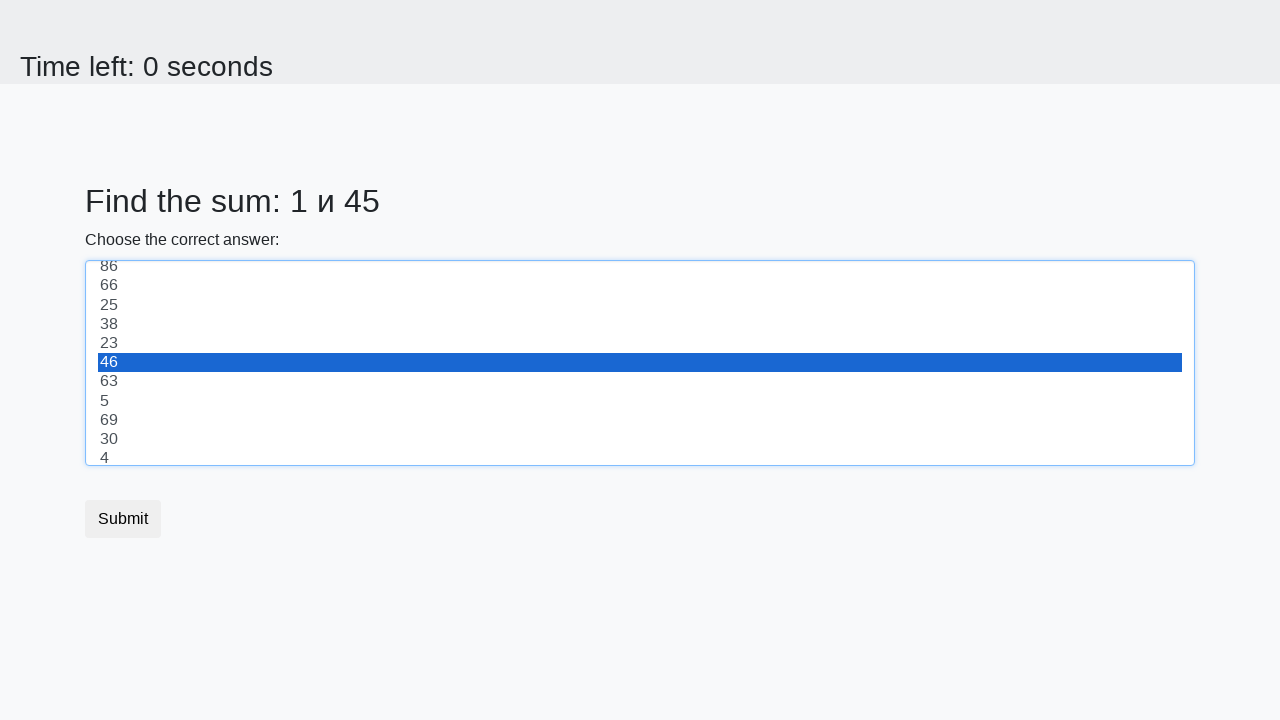

Submitted the form by clicking submit button at (123, 519) on button.btn
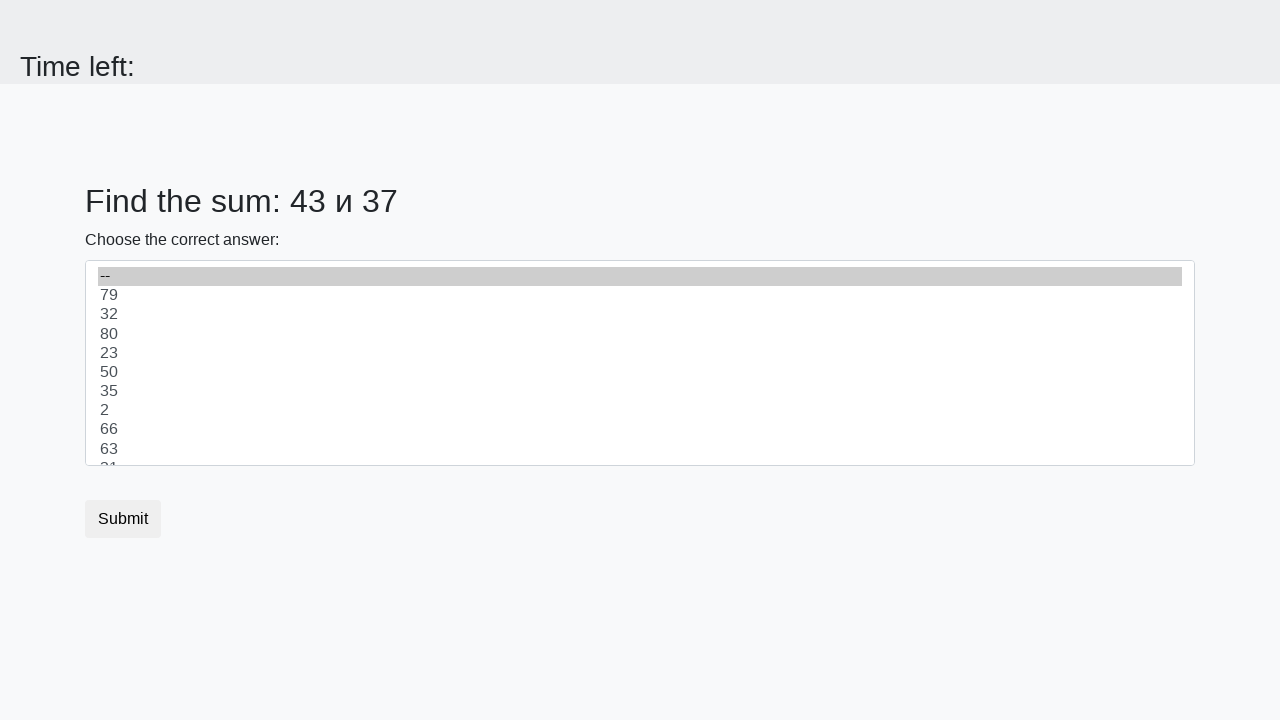

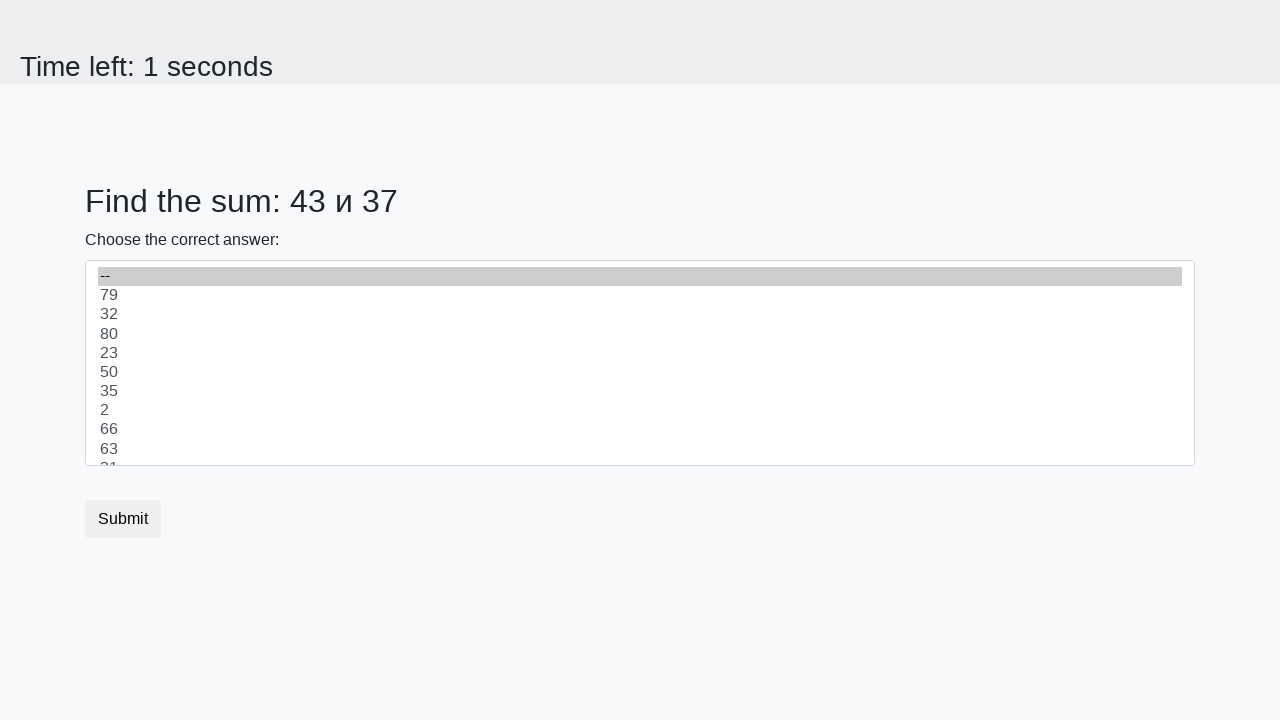